Tests right-click (context click) functionality on a button element to verify mouse interaction actions work correctly

Starting URL: https://demoqa.com/buttons

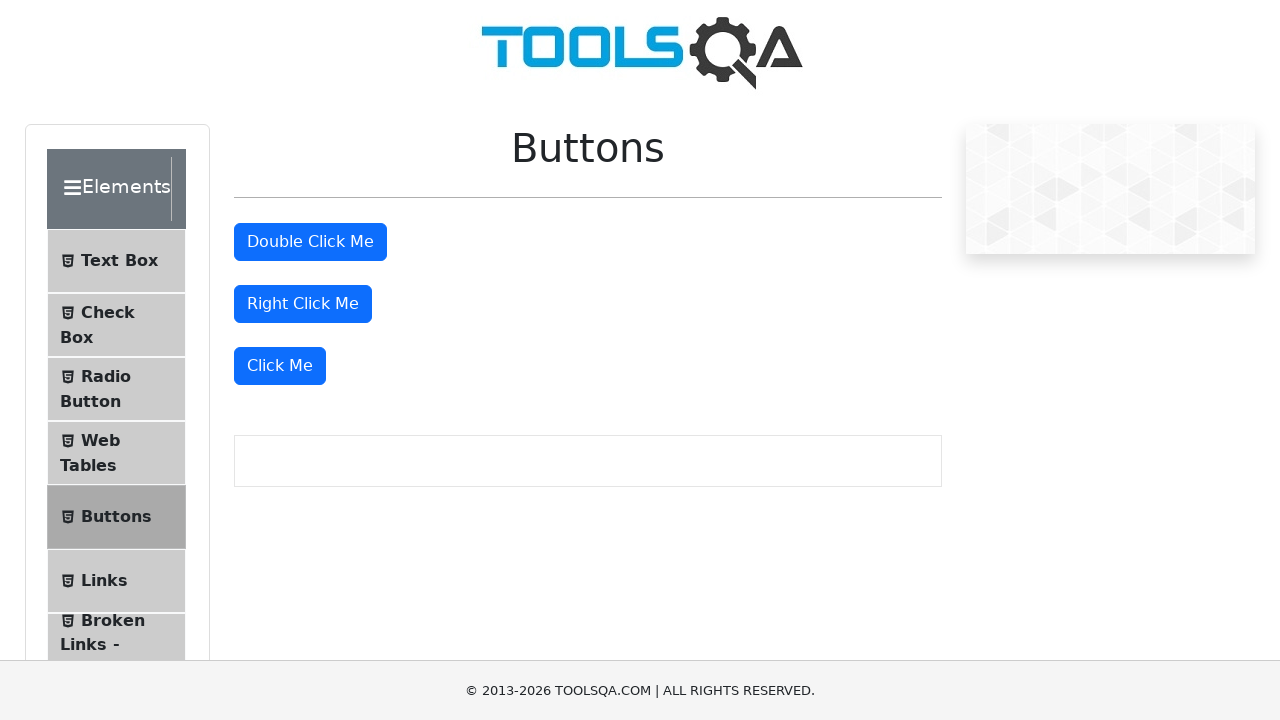

Located the right-click button element
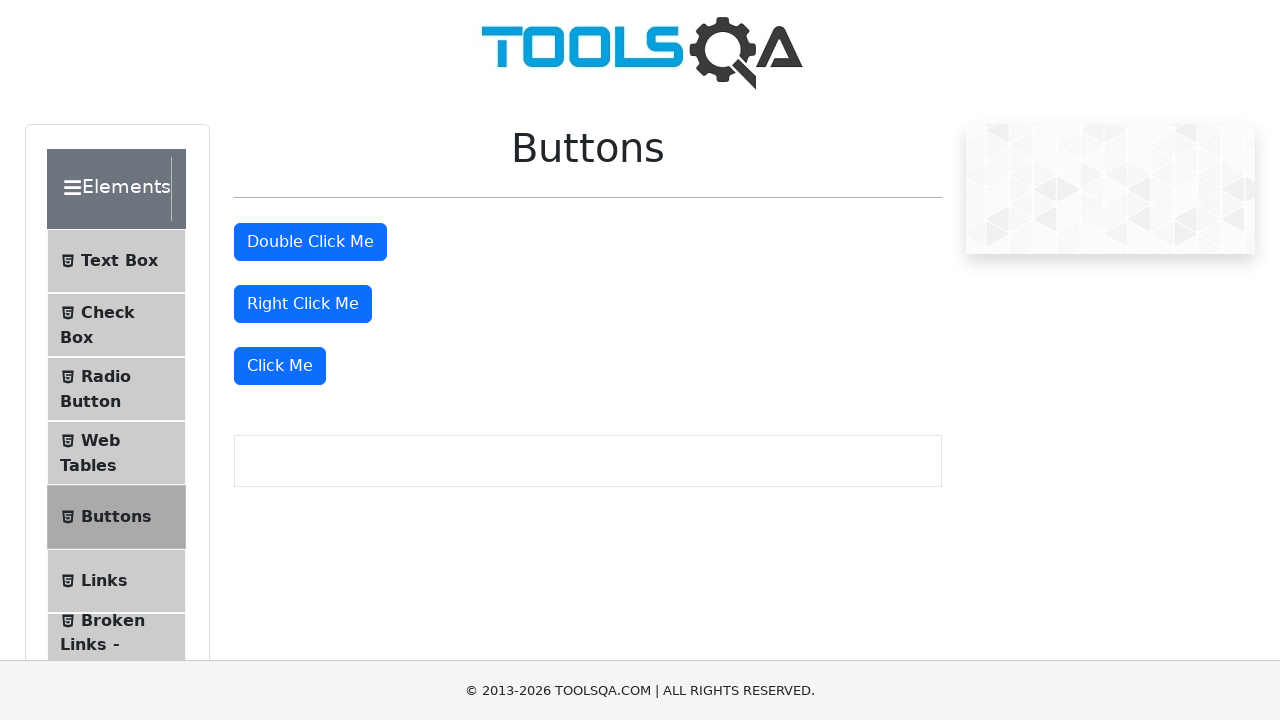

Performed right-click (context click) on the button at (303, 304) on xpath=//button[@id='rightClickBtn']
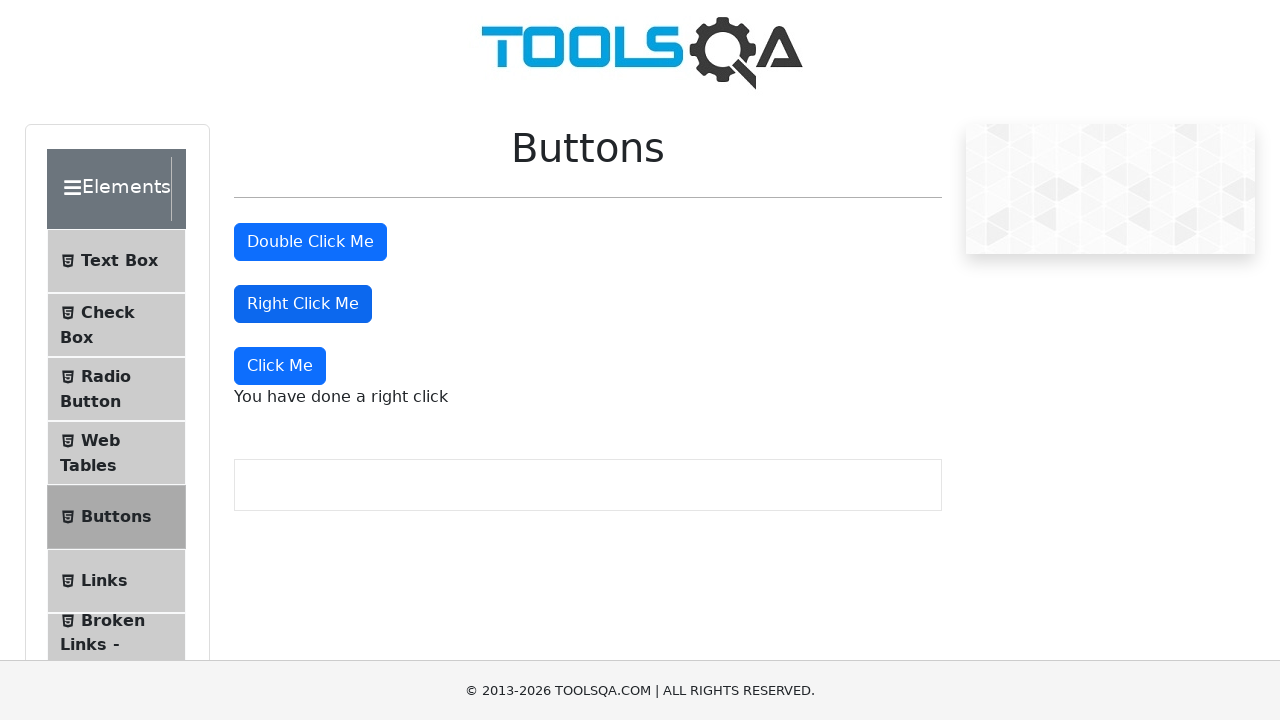

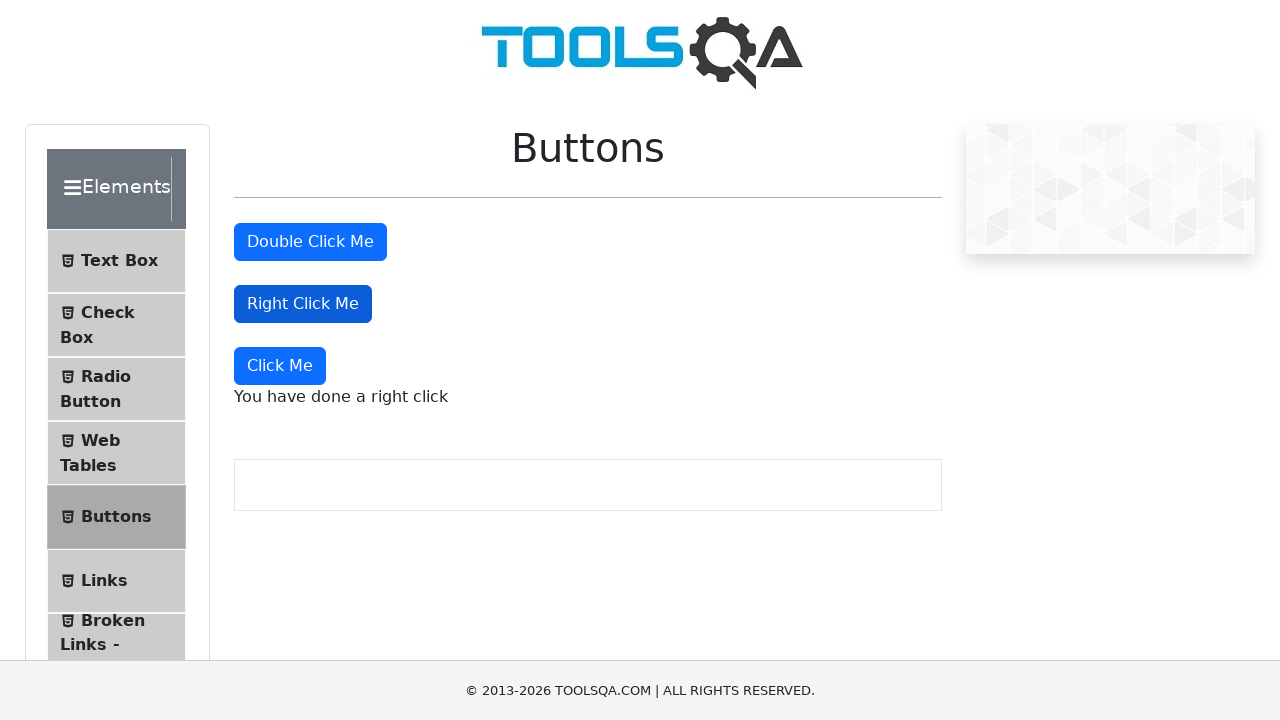